Tests geolocation functionality by clicking a "Get Coordinates" button and verifying that longitude coordinates are displayed on the page.

Starting URL: https://bonigarcia.dev/selenium-webdriver-java/geolocation.html

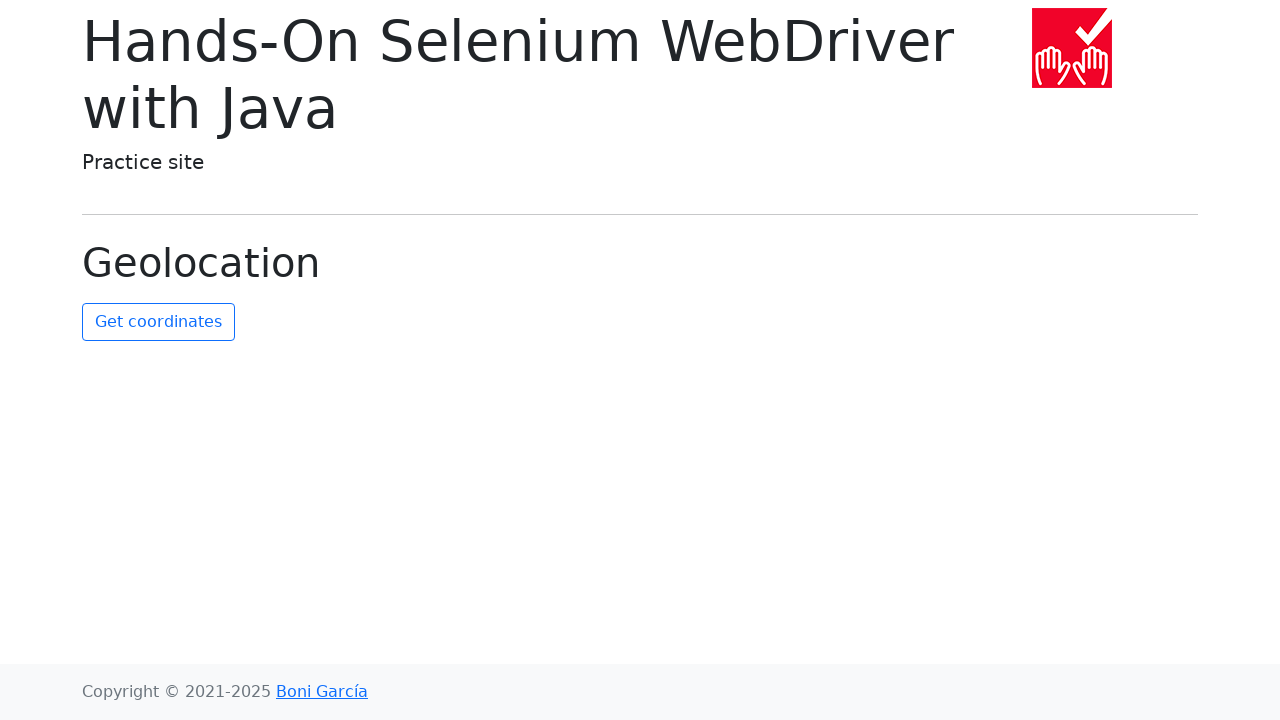

Granted geolocation permission to context
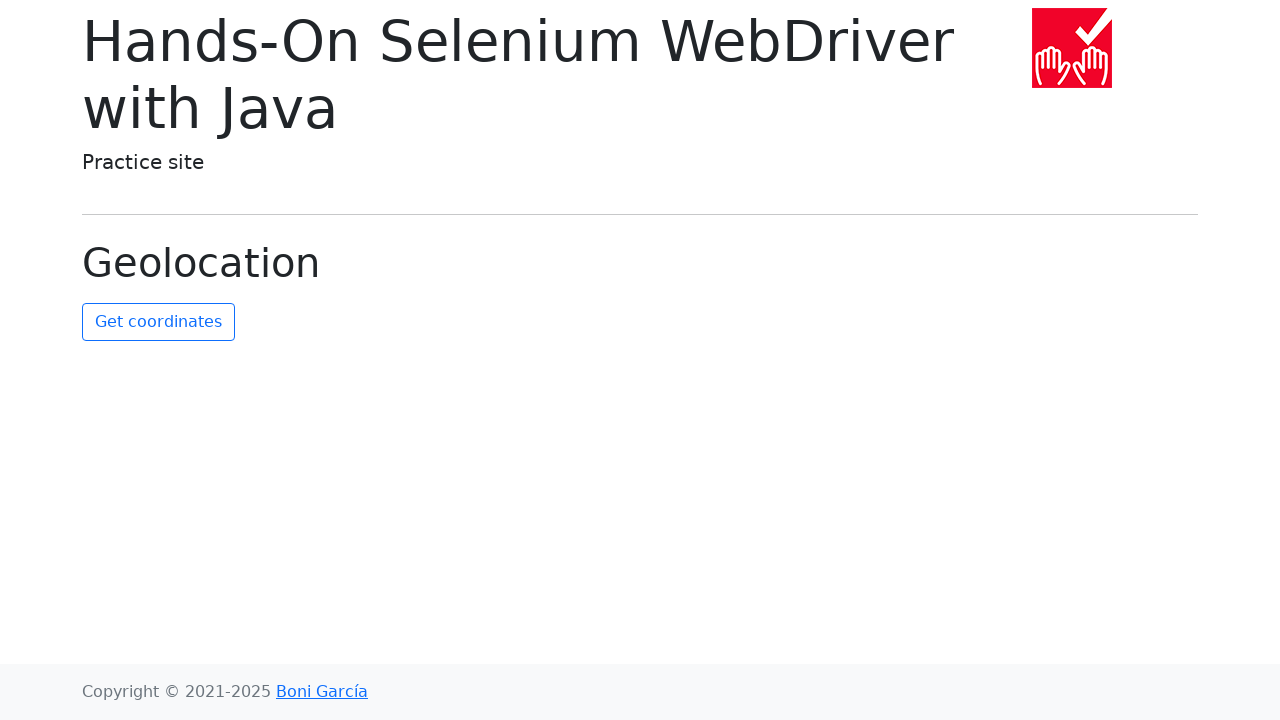

Set geolocation to latitude 40.7128, longitude -74.0060
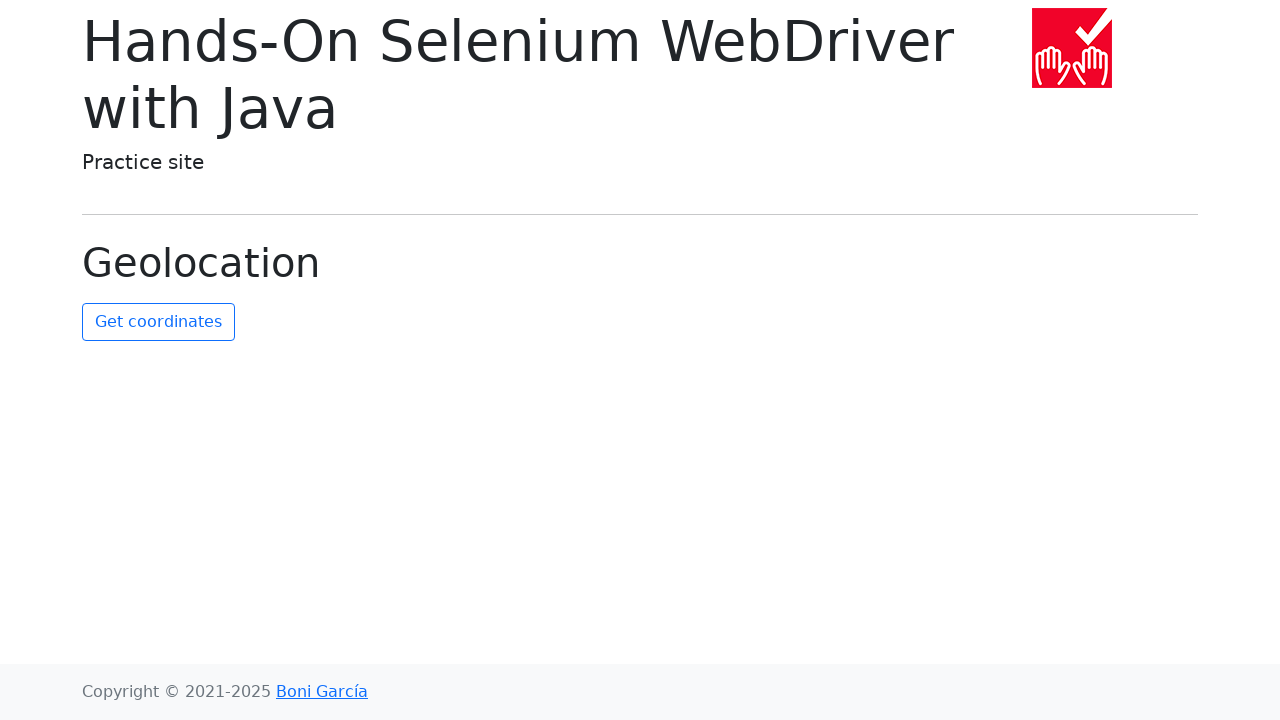

Located the 'Get Coordinates' button
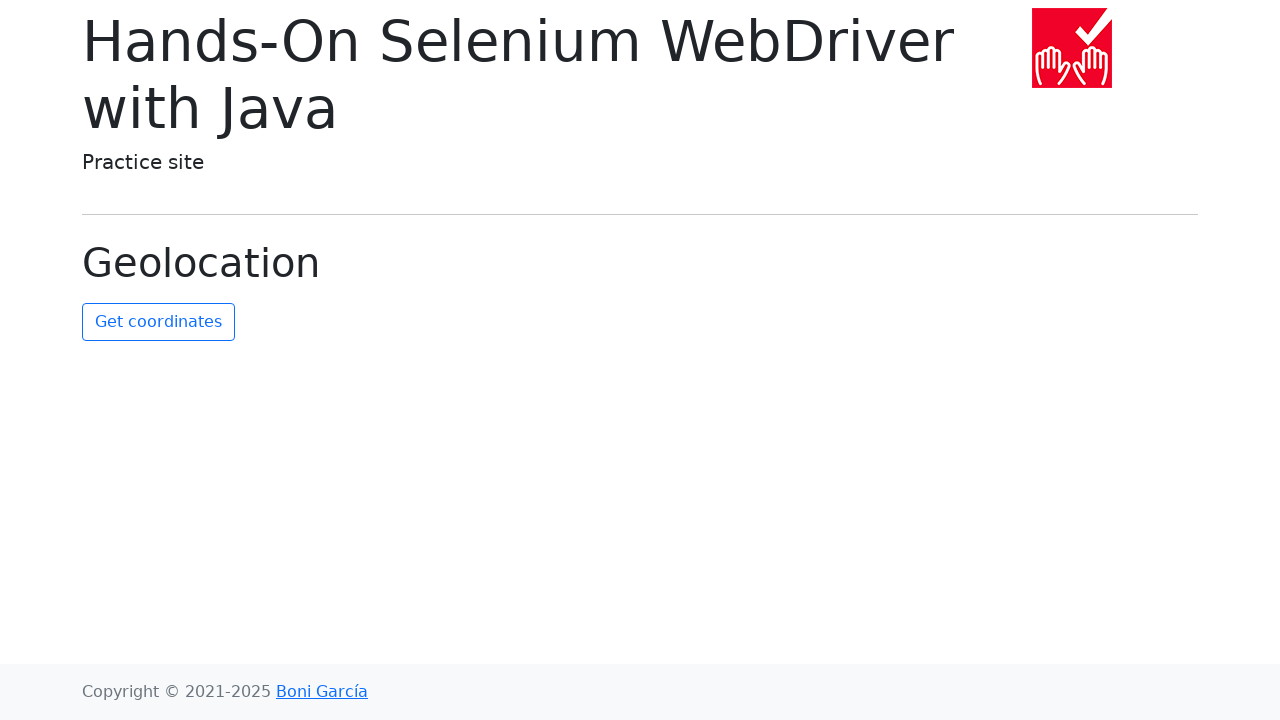

Waited for 'Get Coordinates' button to be visible
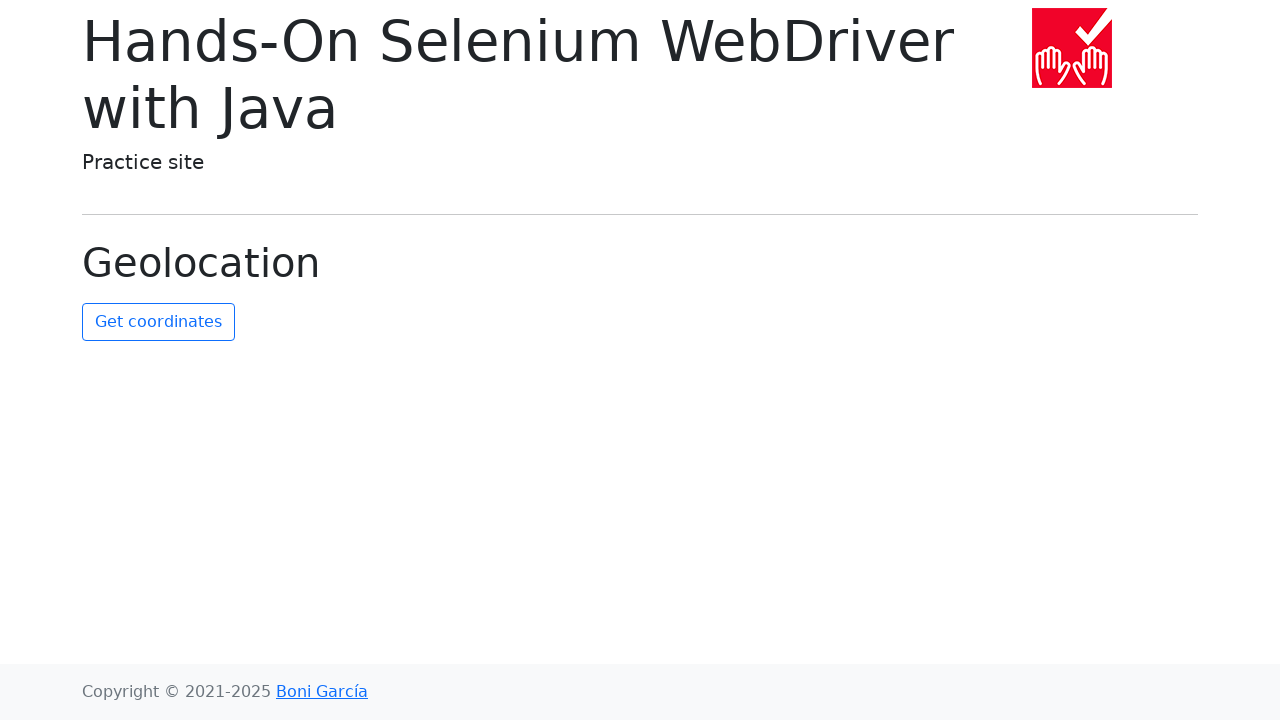

Clicked the 'Get Coordinates' button at (158, 322) on #get-coordinates
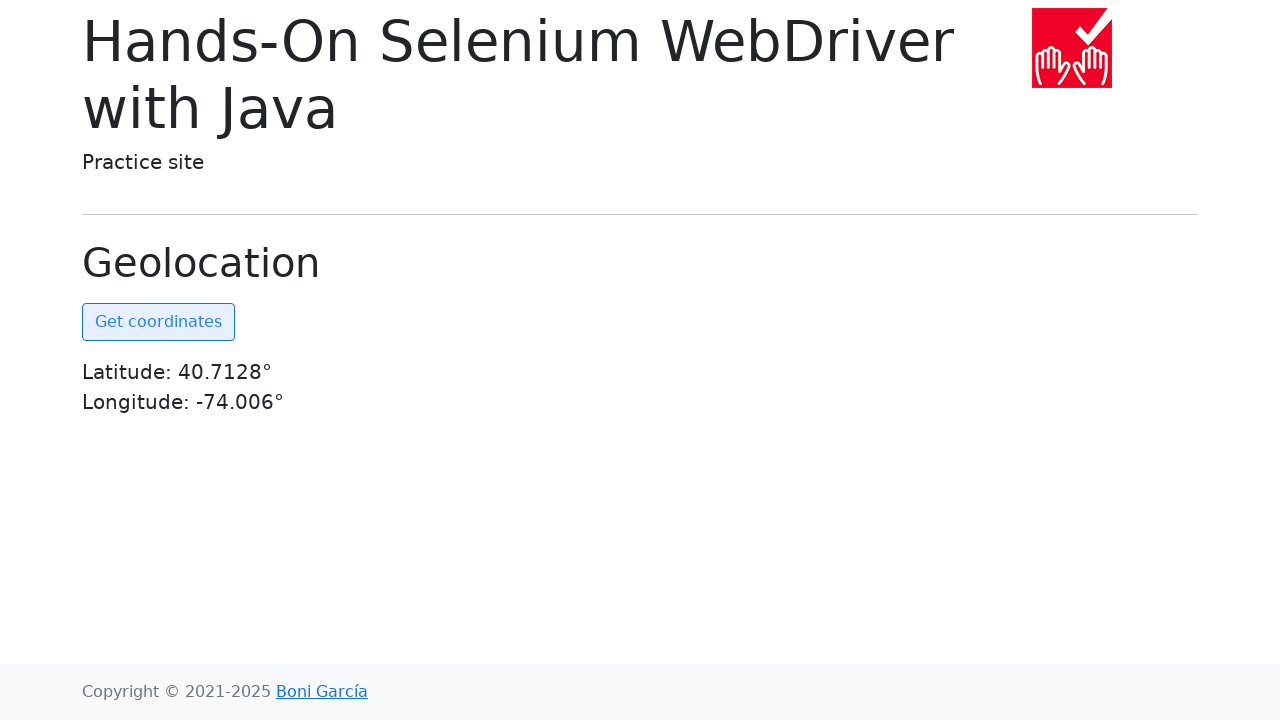

Located the coordinates display element
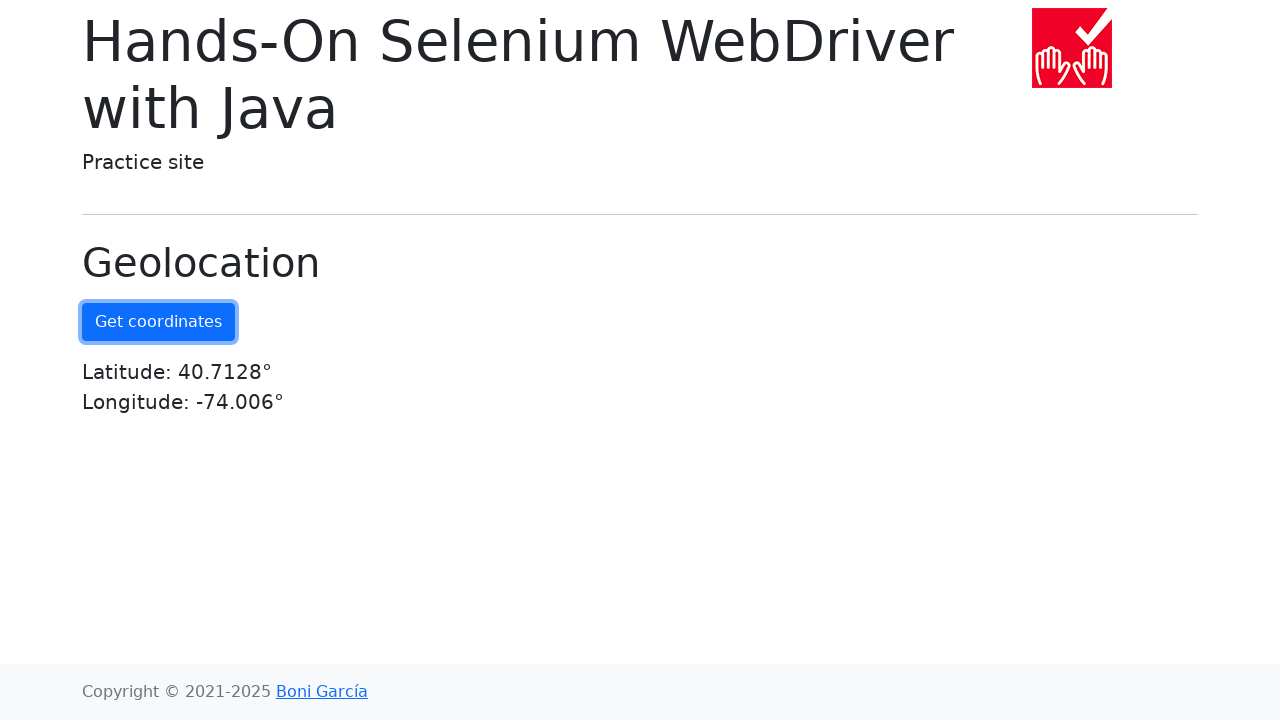

Waited for coordinates element to be visible
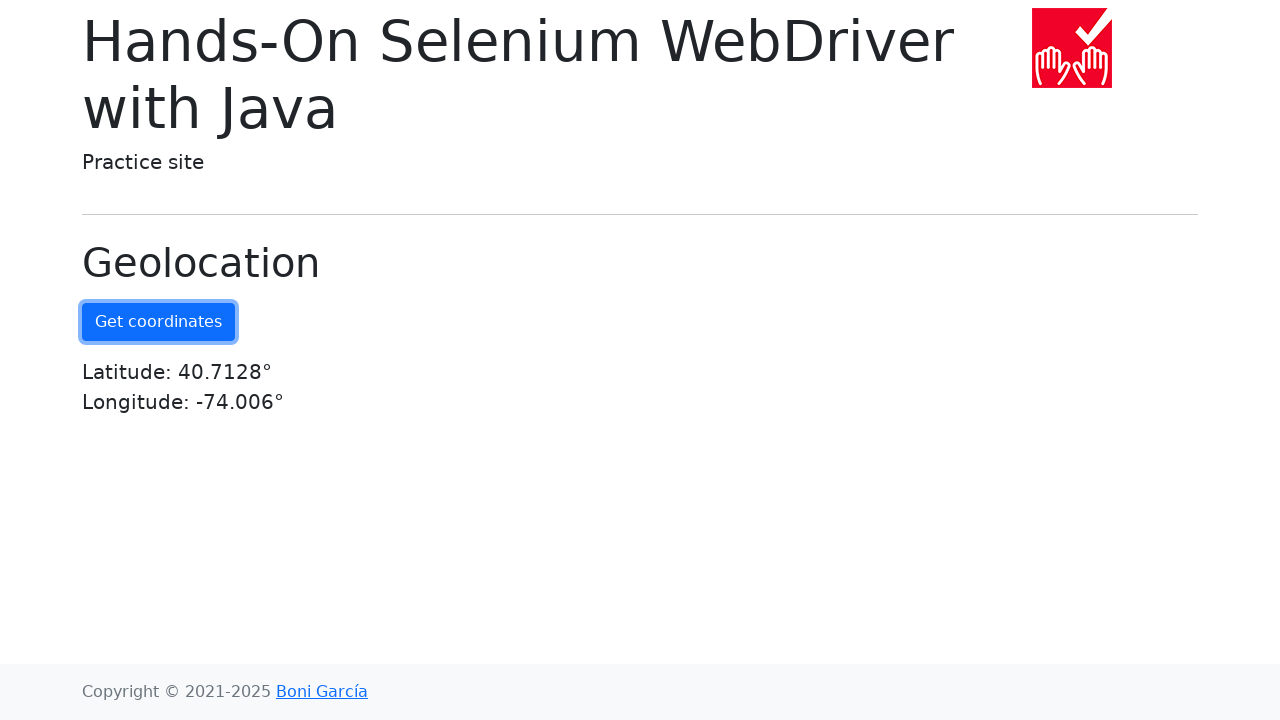

Verified that 'Longitude' text is displayed in coordinates element
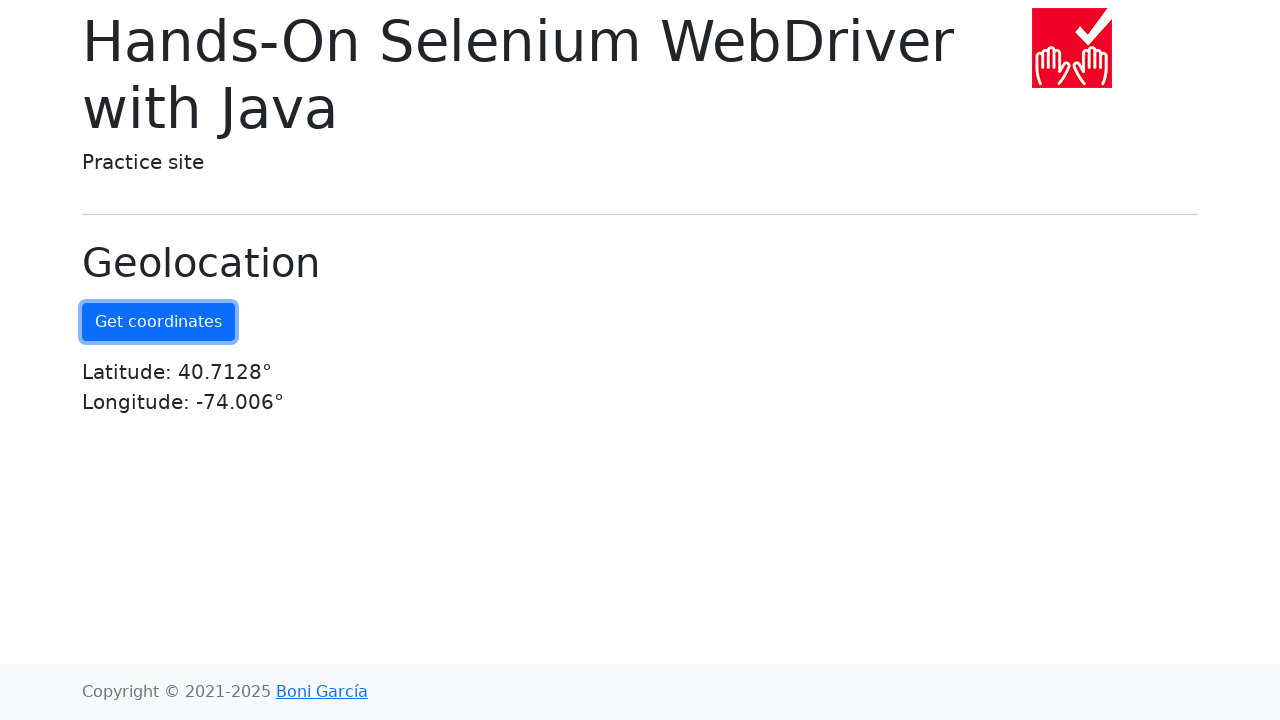

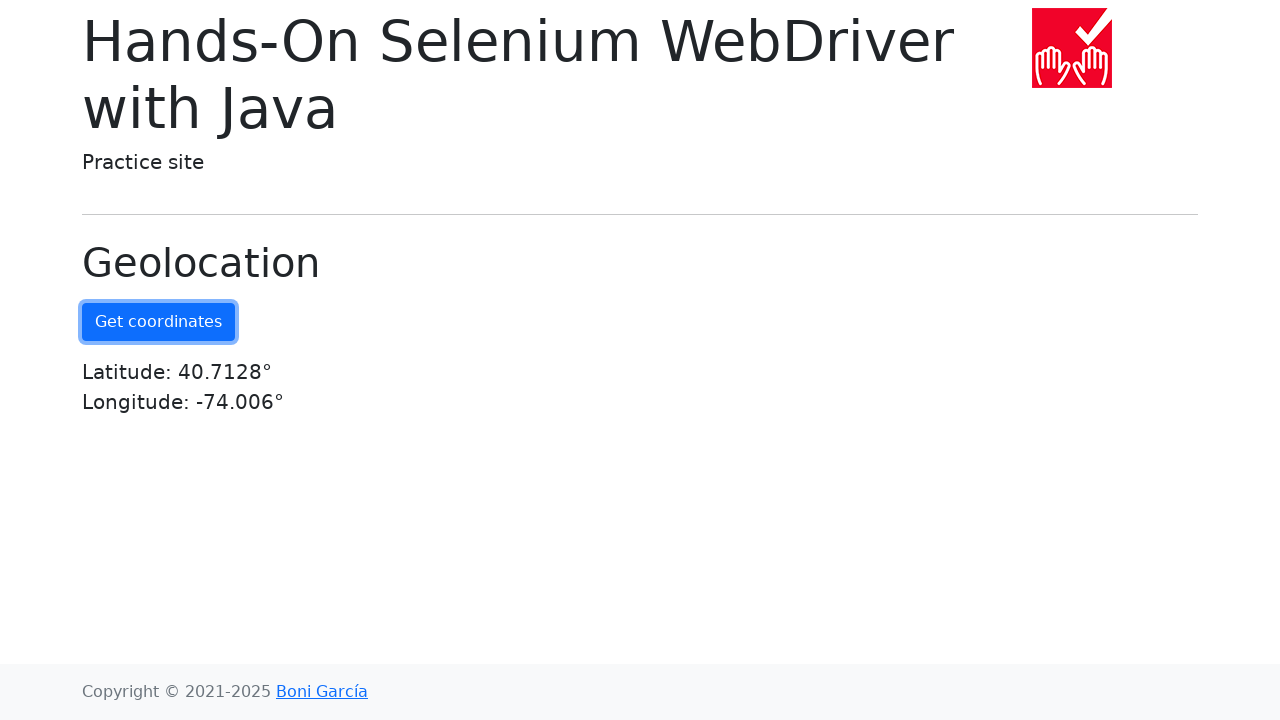